Tests the search functionality on python.org by entering a search query "pycon" in the search box and submitting the search form by pressing Enter.

Starting URL: https://www.python.org

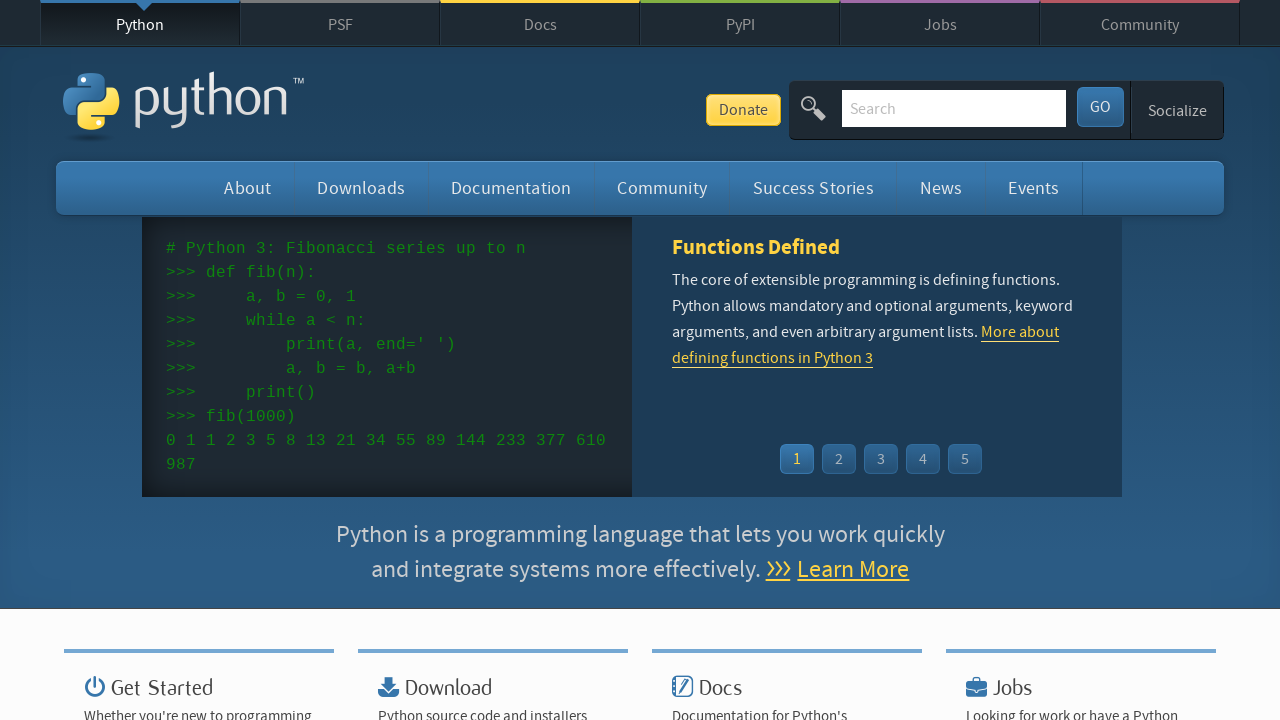

Verified 'Python' is in page title
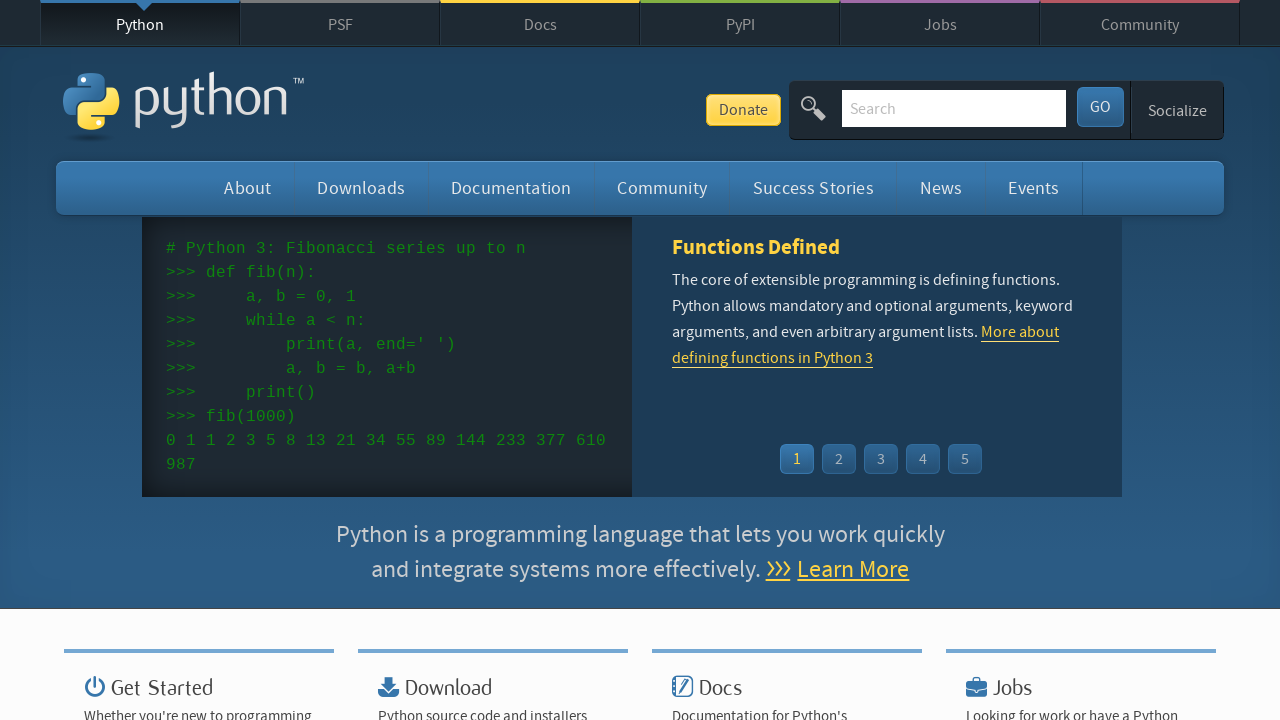

Located search box element
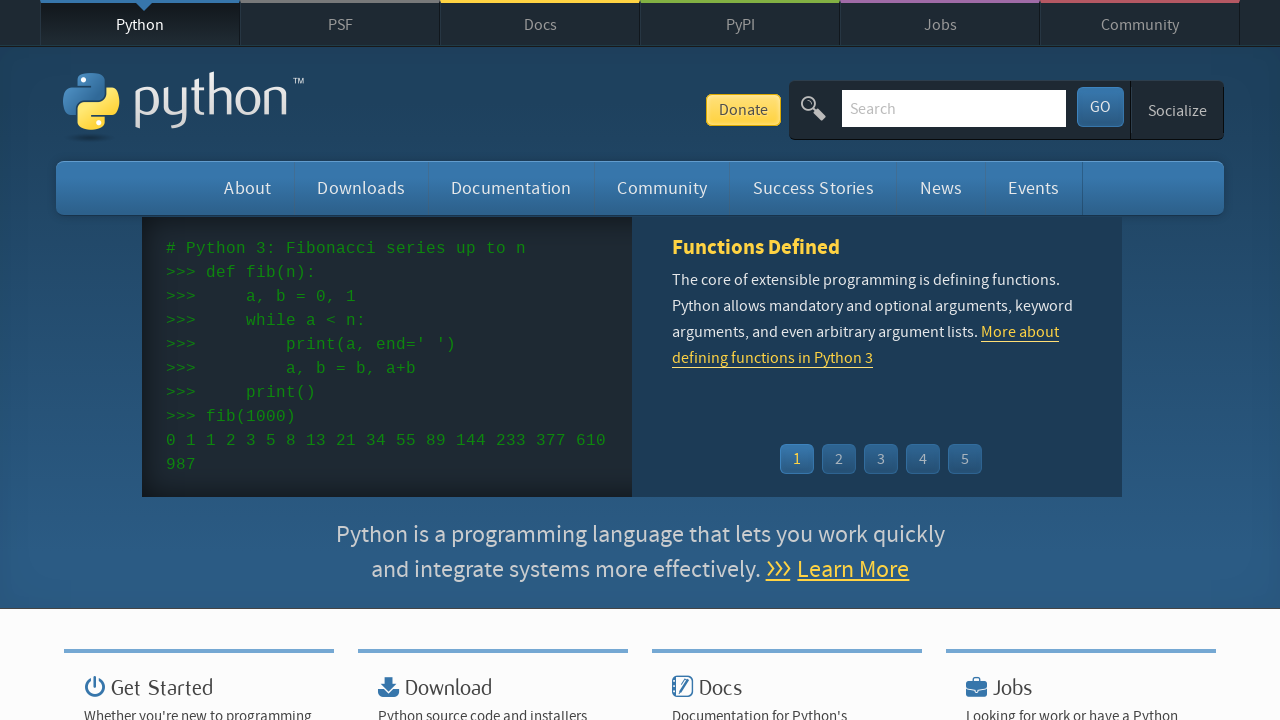

Cleared search box on input[name='q']
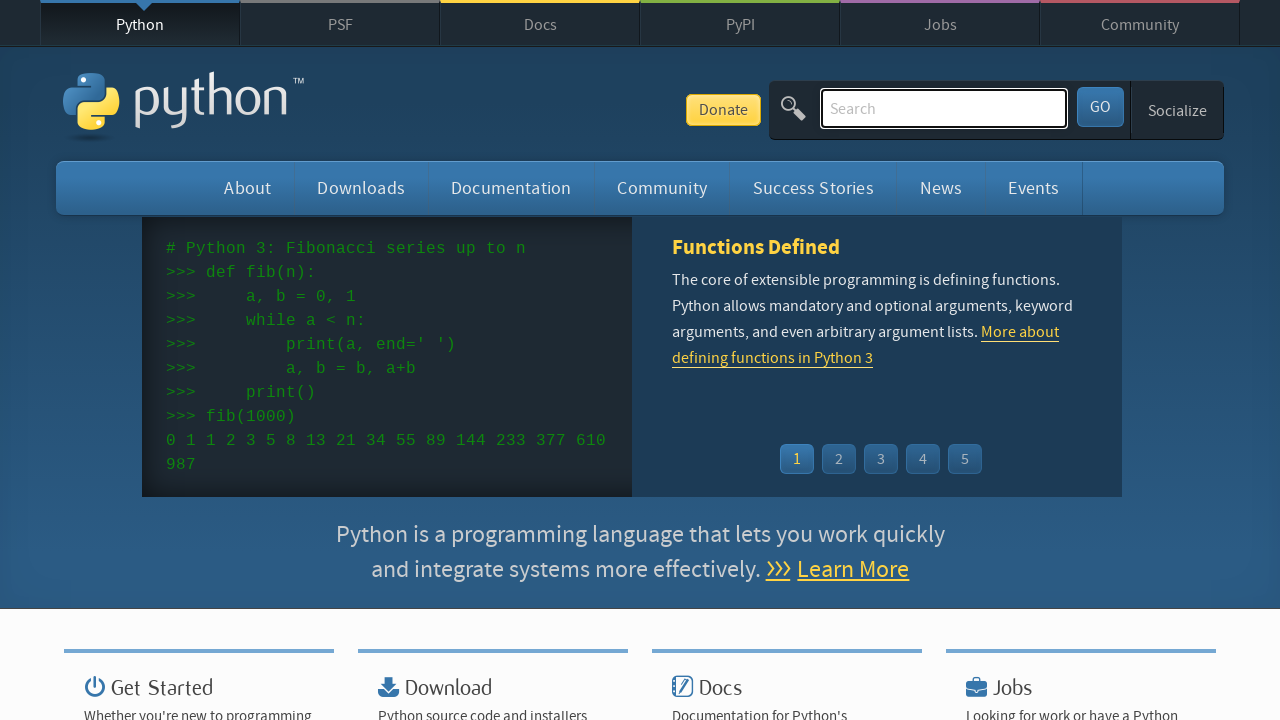

Filled search box with 'pycon' query on input[name='q']
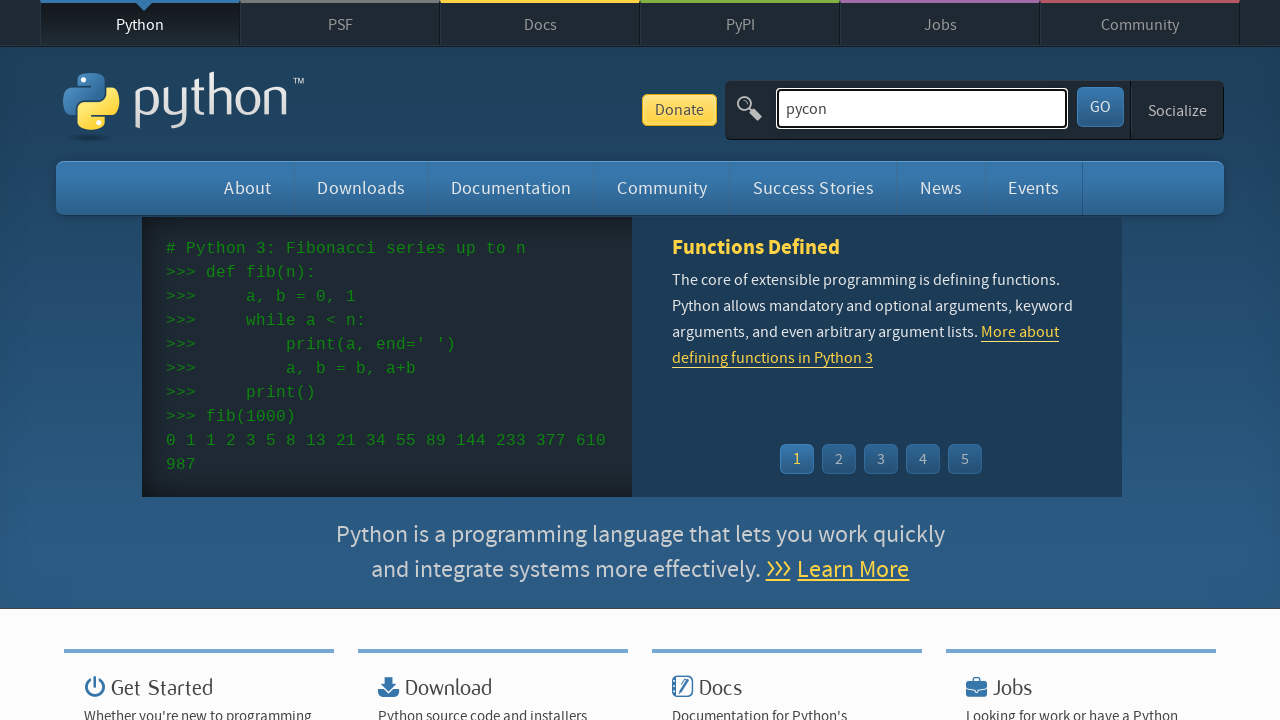

Pressed Enter to submit search query on input[name='q']
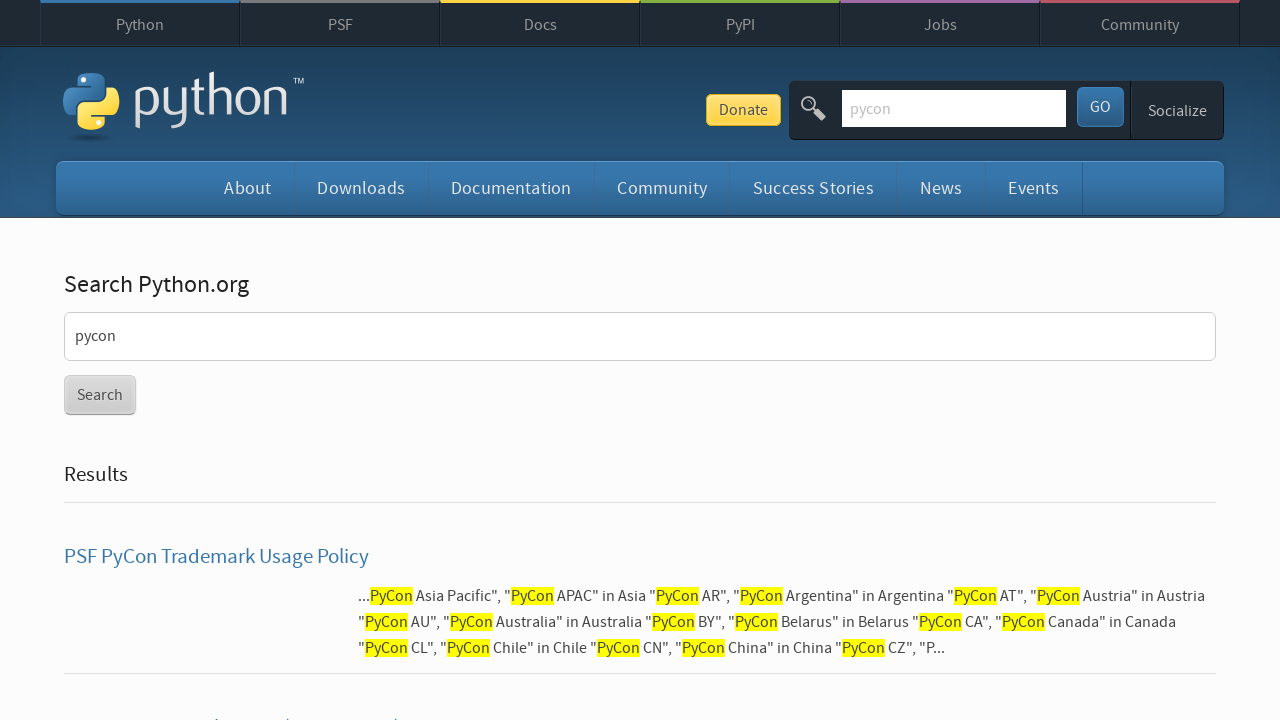

Waited for page to reach network idle state
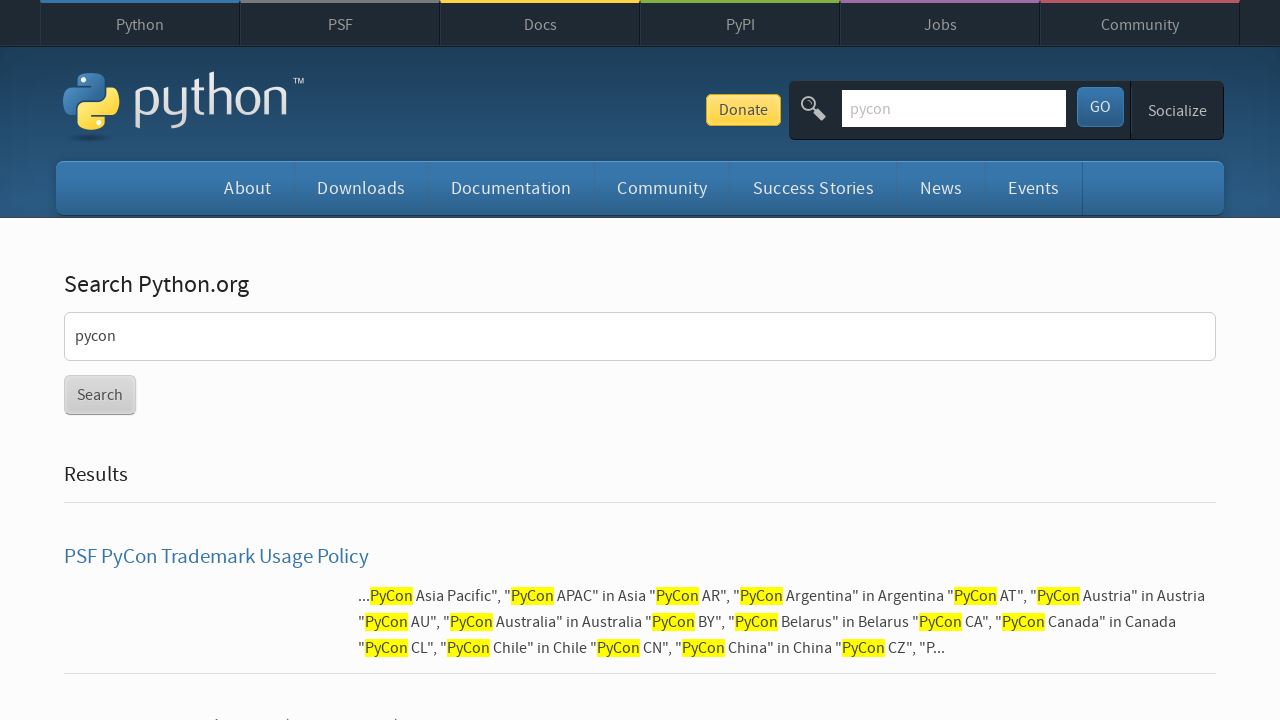

Verified search results were found (no 'No results found' message)
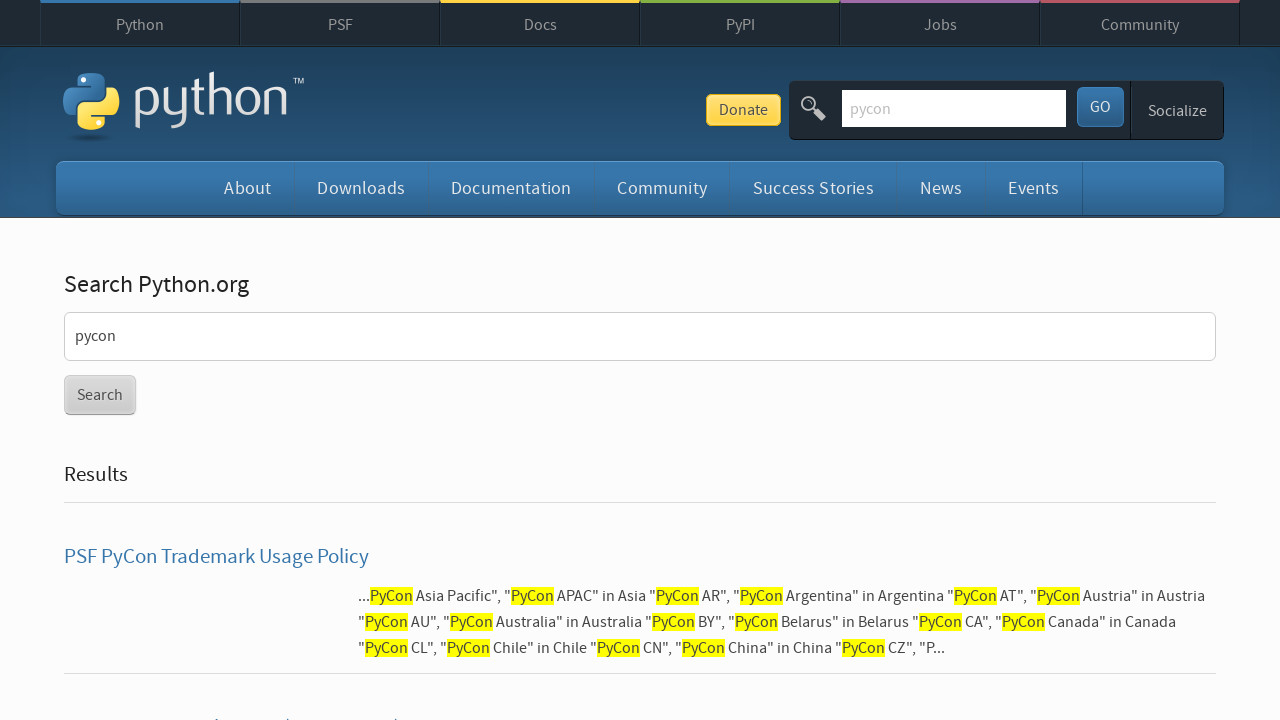

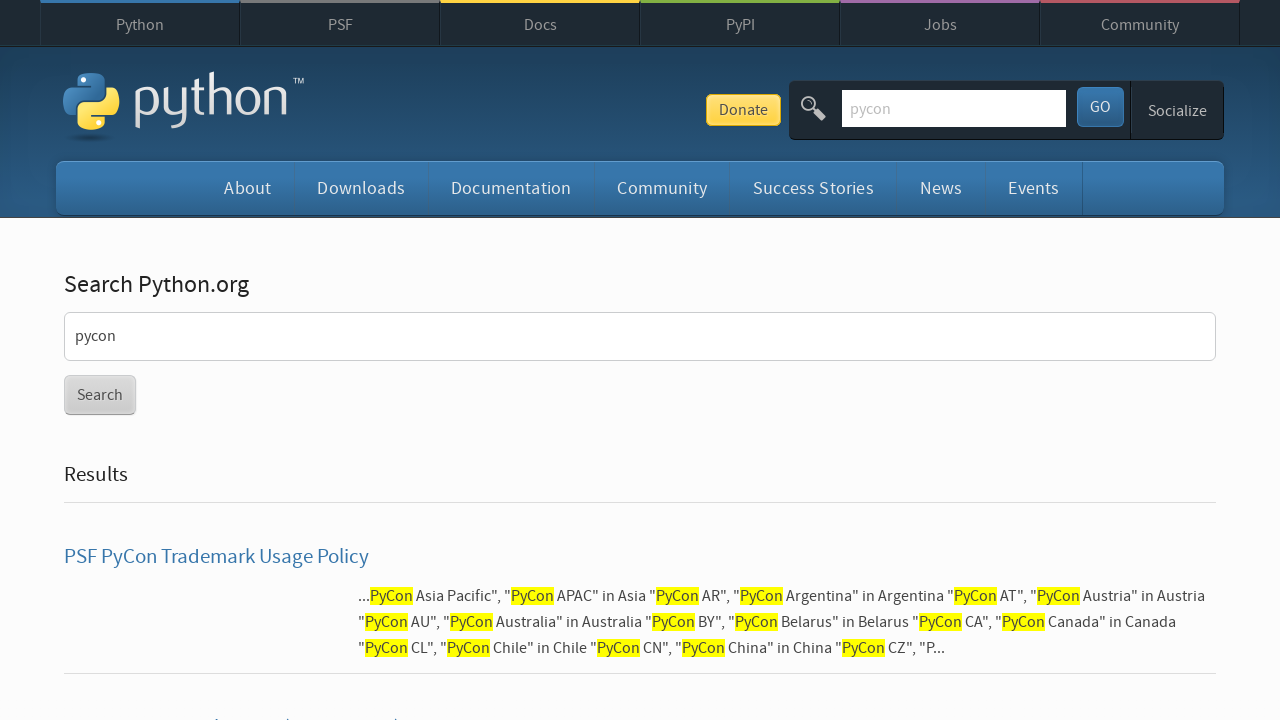